Tests window handling by clicking a button inside an iframe that opens a new window, then switches between windows and closes the child window

Starting URL: https://www.w3schools.com/jsref/tryit.asp?filename=tryjsref_win_open

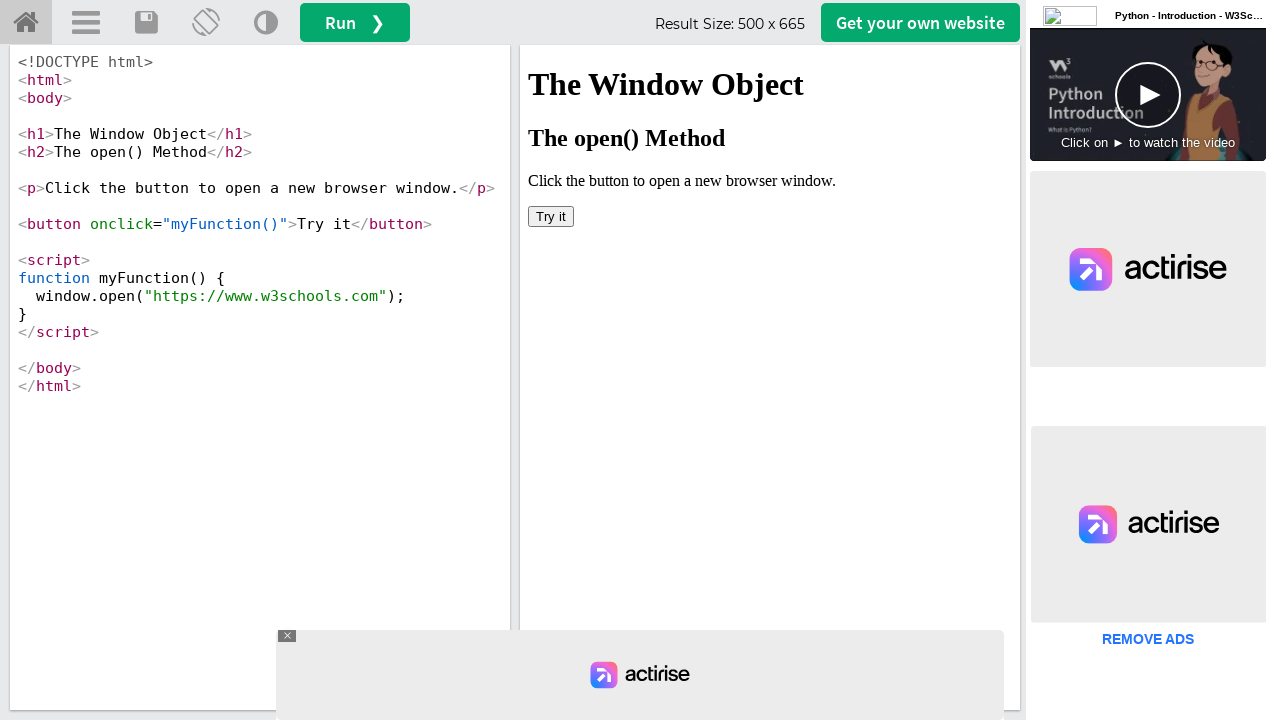

Stored reference to parent window
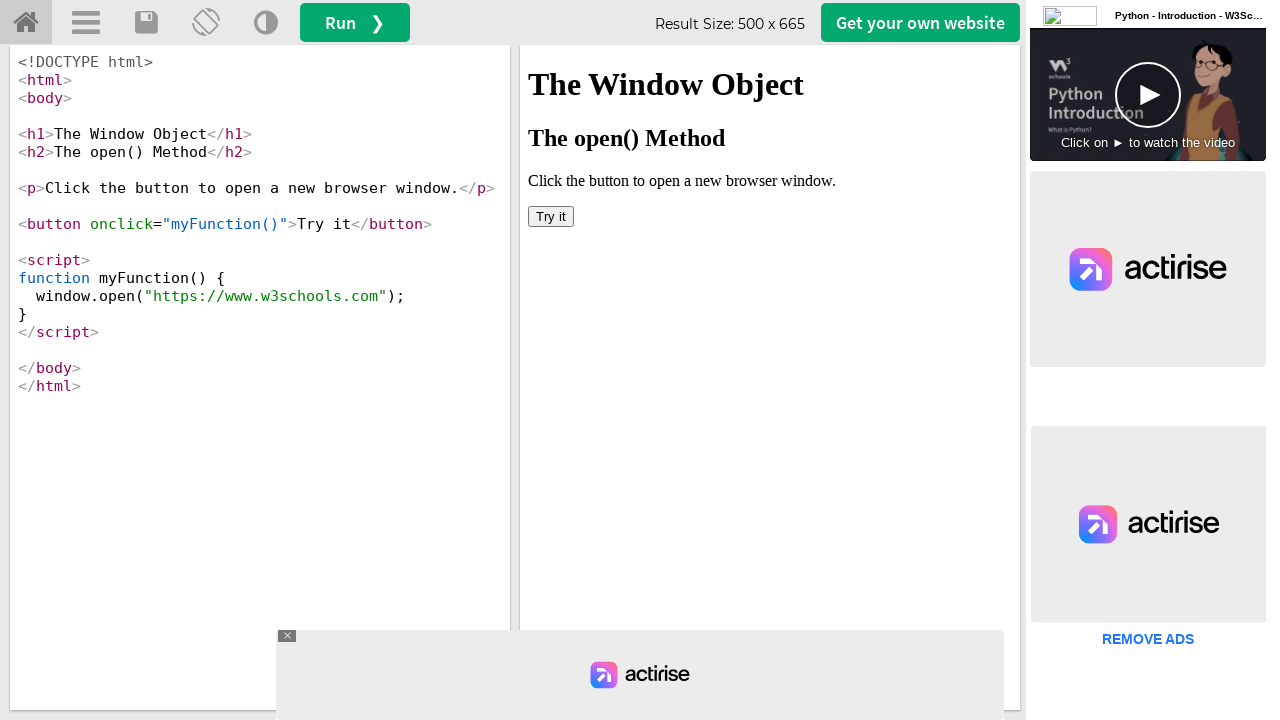

Located iframe with name 'iframeResult'
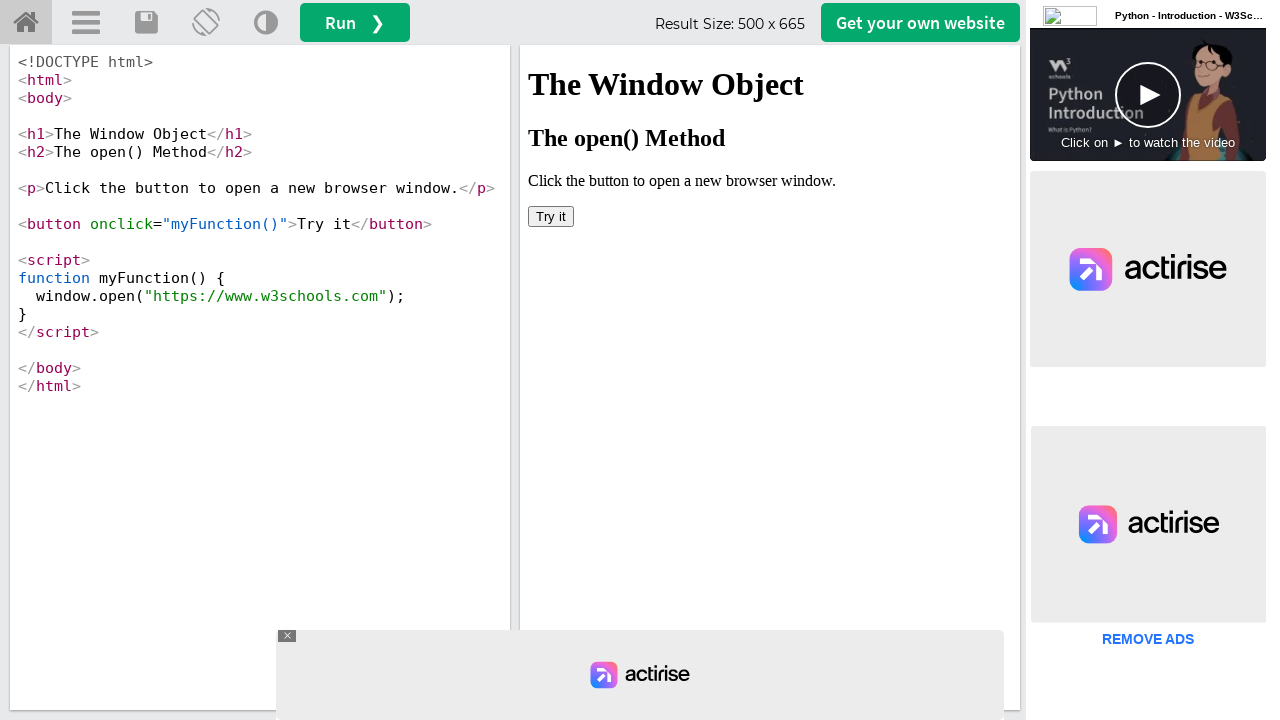

Clicked 'Try it' button inside iframe, opening a new window at (551, 216) on iframe[name='iframeResult'] >> internal:control=enter-frame >> xpath=//button[te
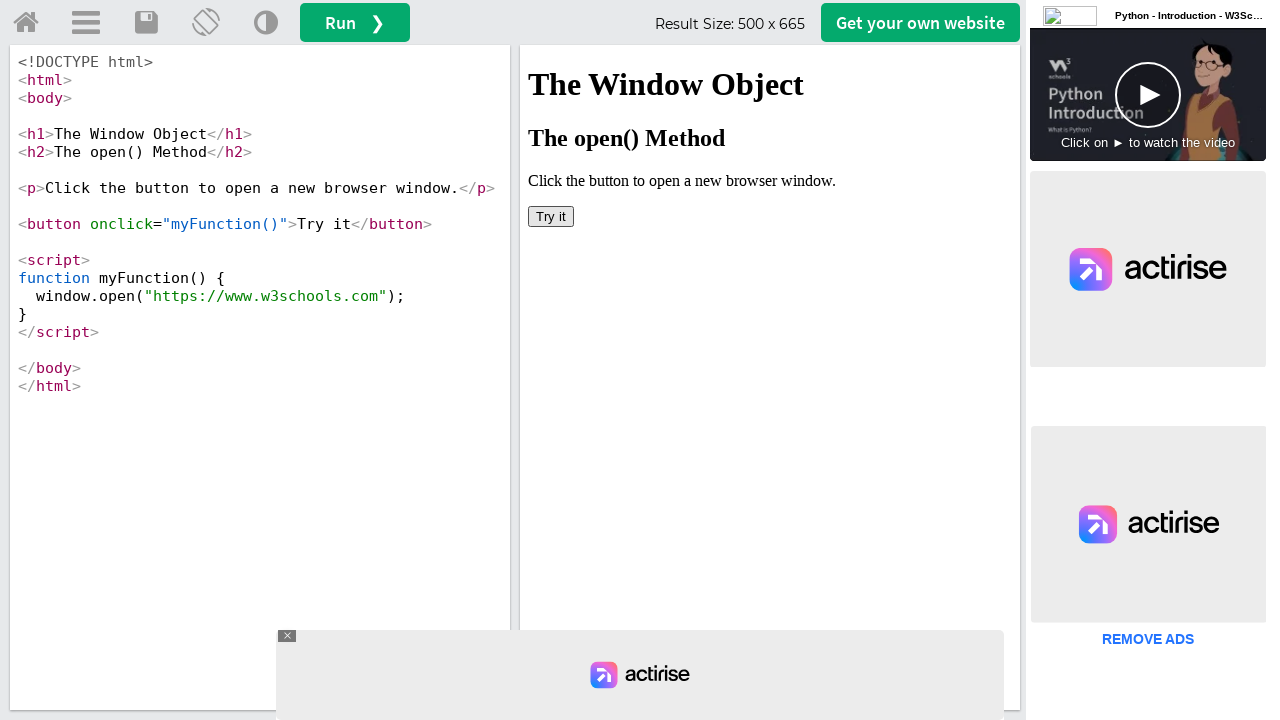

Captured reference to newly opened child window
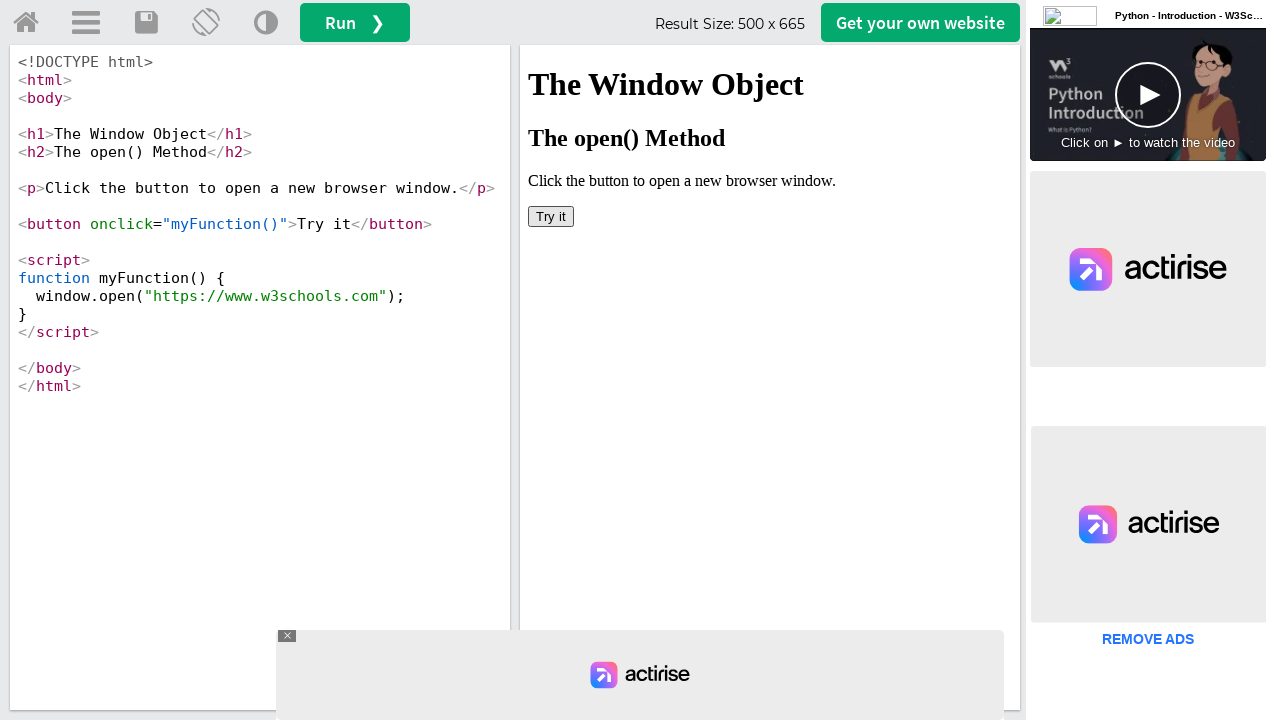

Retrieved child window title: 'W3Schools Online Web Tutorials'
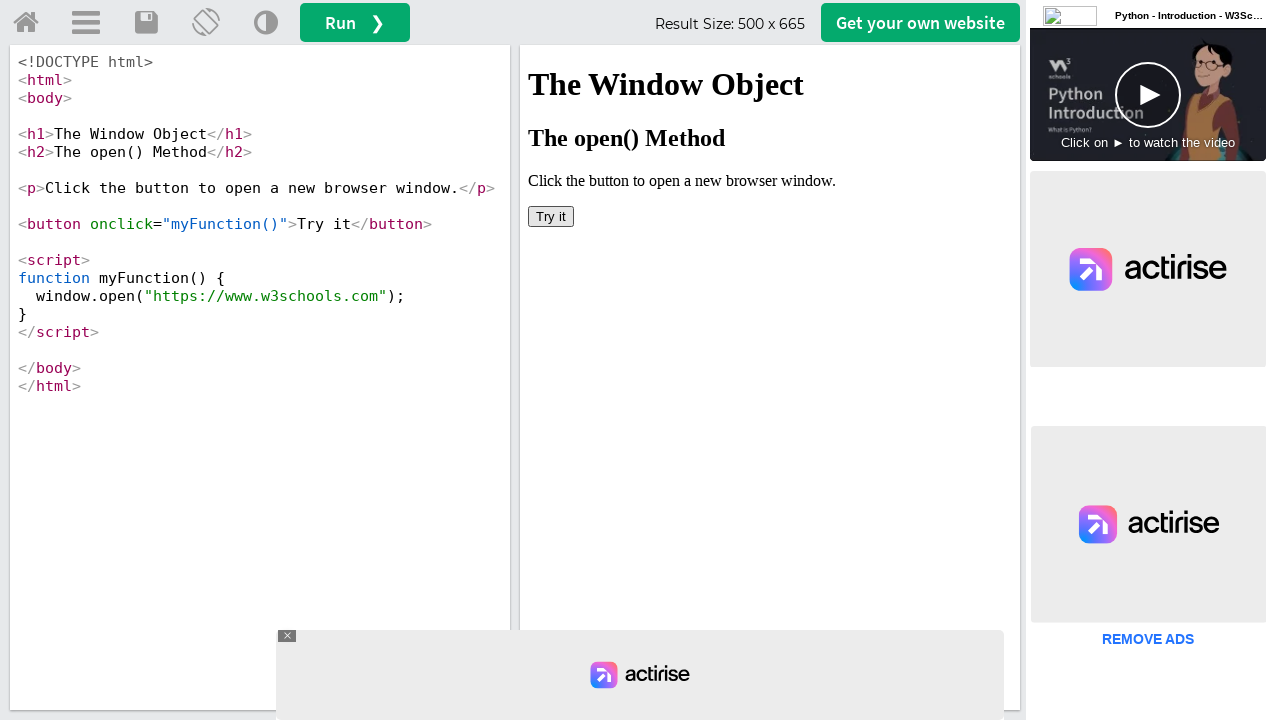

Closed the child window
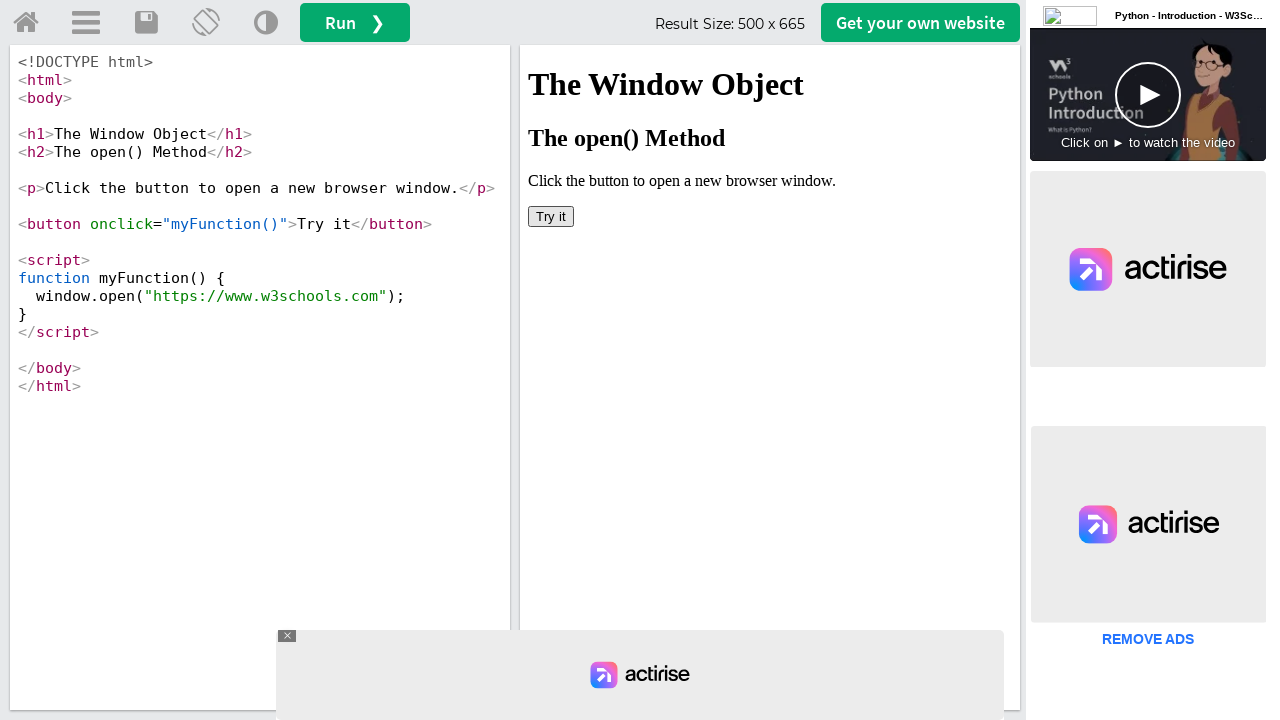

Retrieved parent window title: 'W3Schools Tryit Editor'
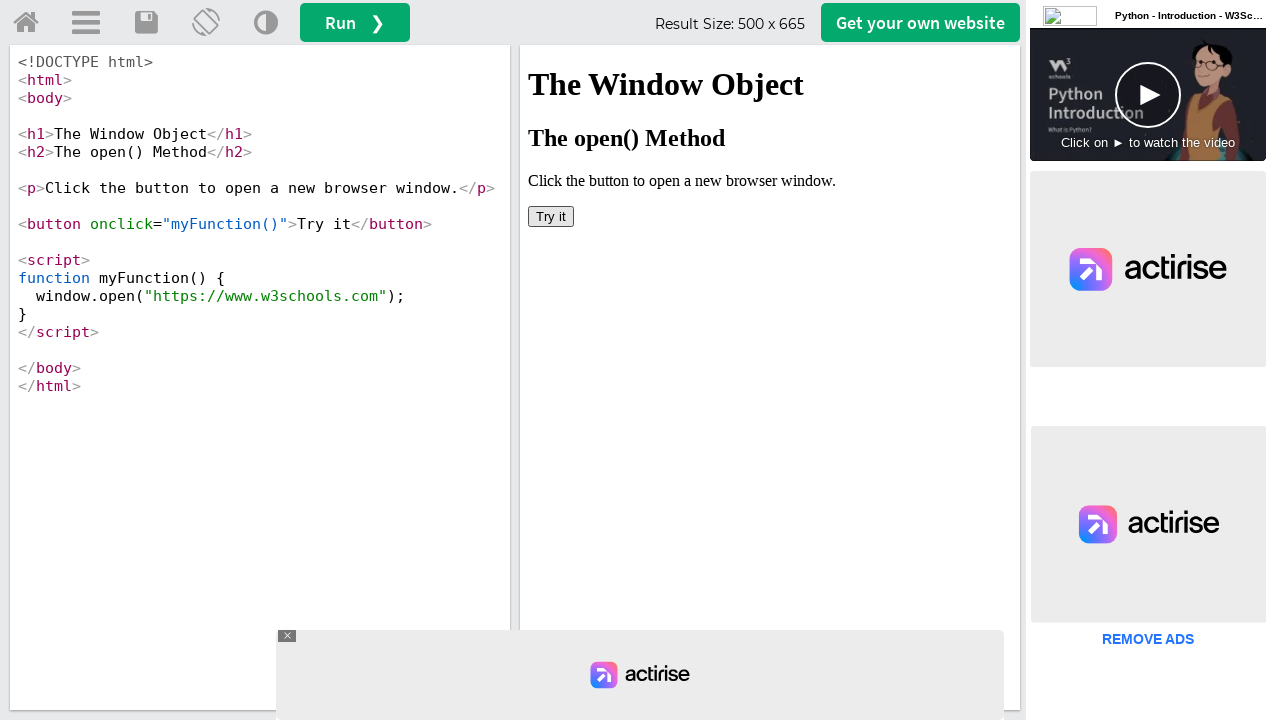

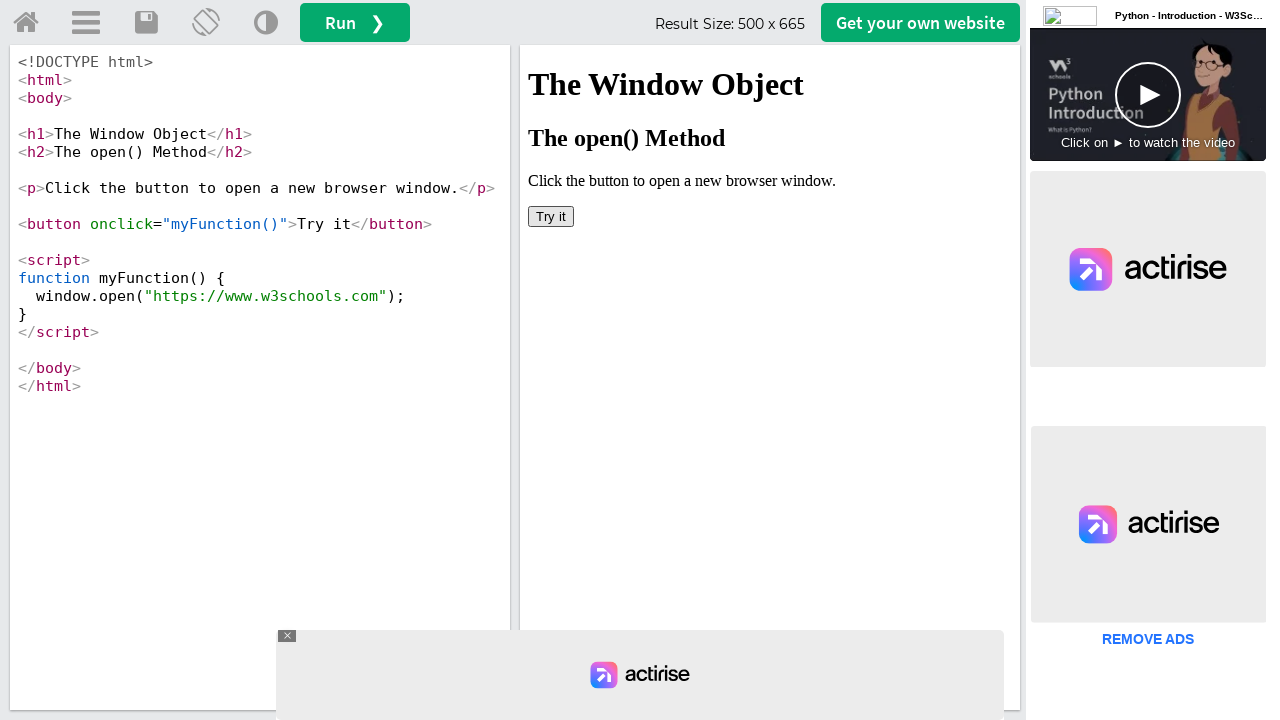